Navigates to a demo e-commerce site and adds multiple random items to the shopping cart by hovering over products and clicking the add-to-cart buttons.

Starting URL: https://cms.demo.katalon.com/

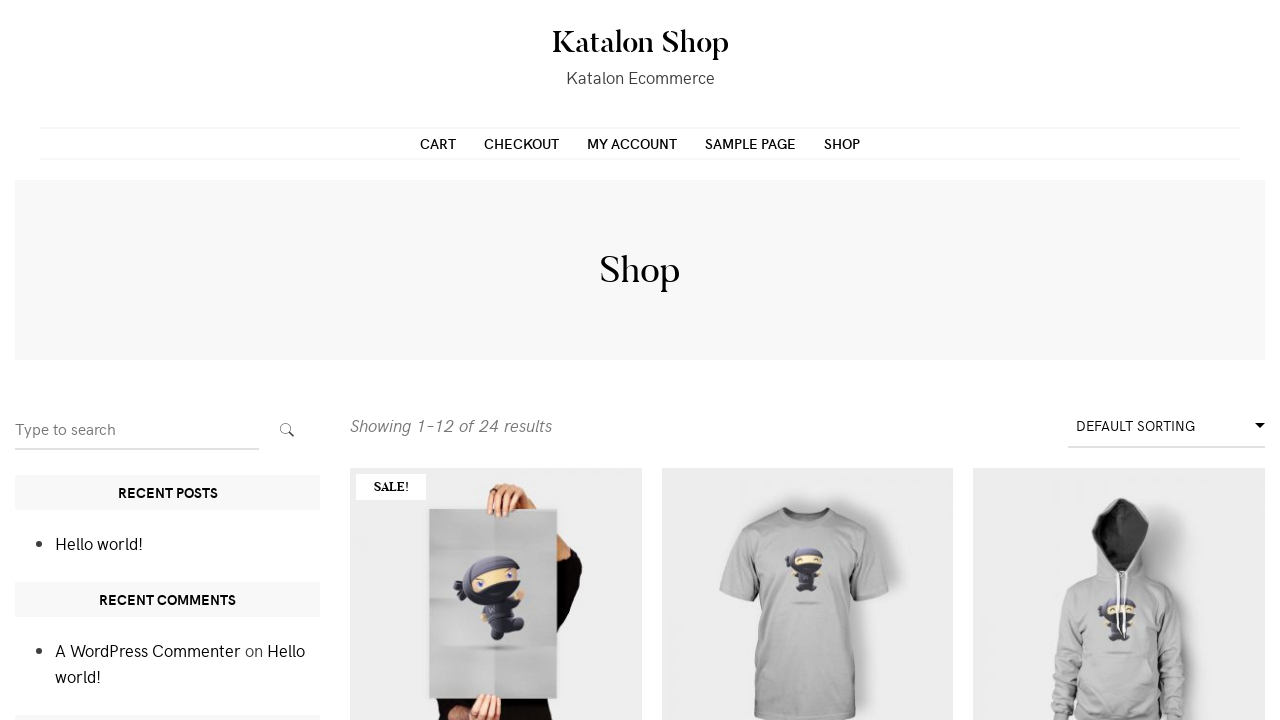

Waited for products to load on the homepage
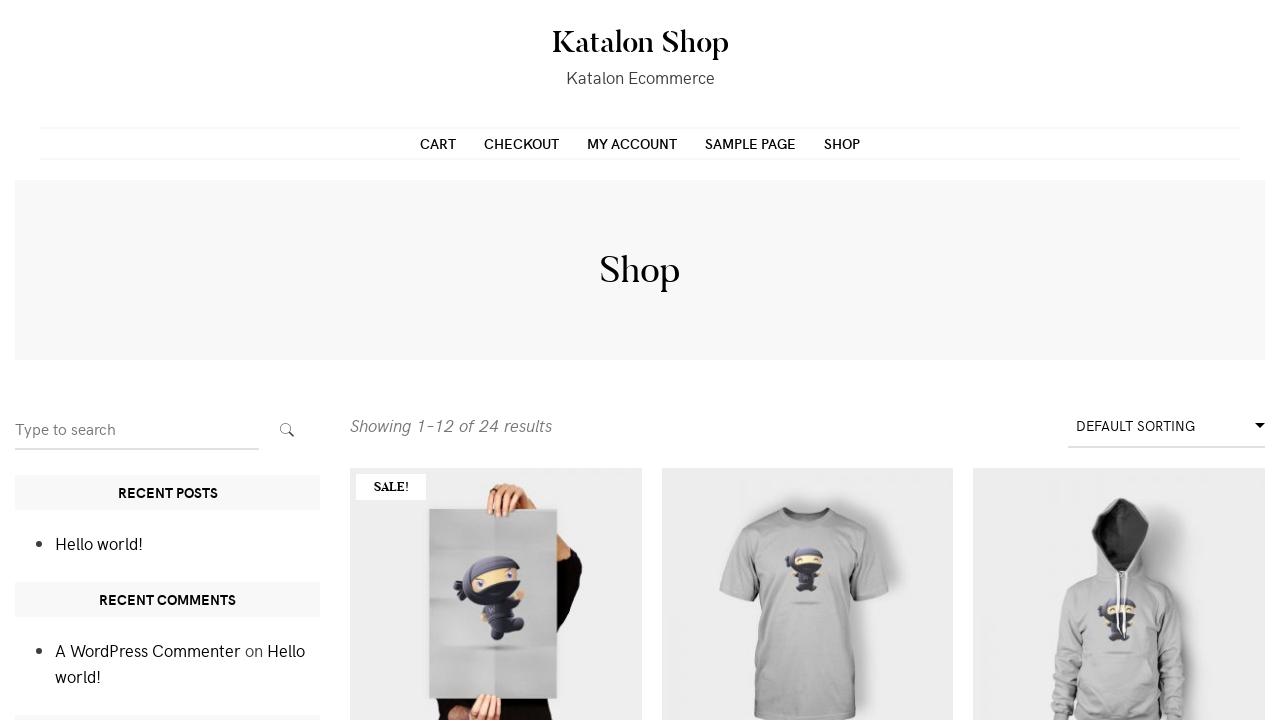

Located all add-to-cart buttons on the page
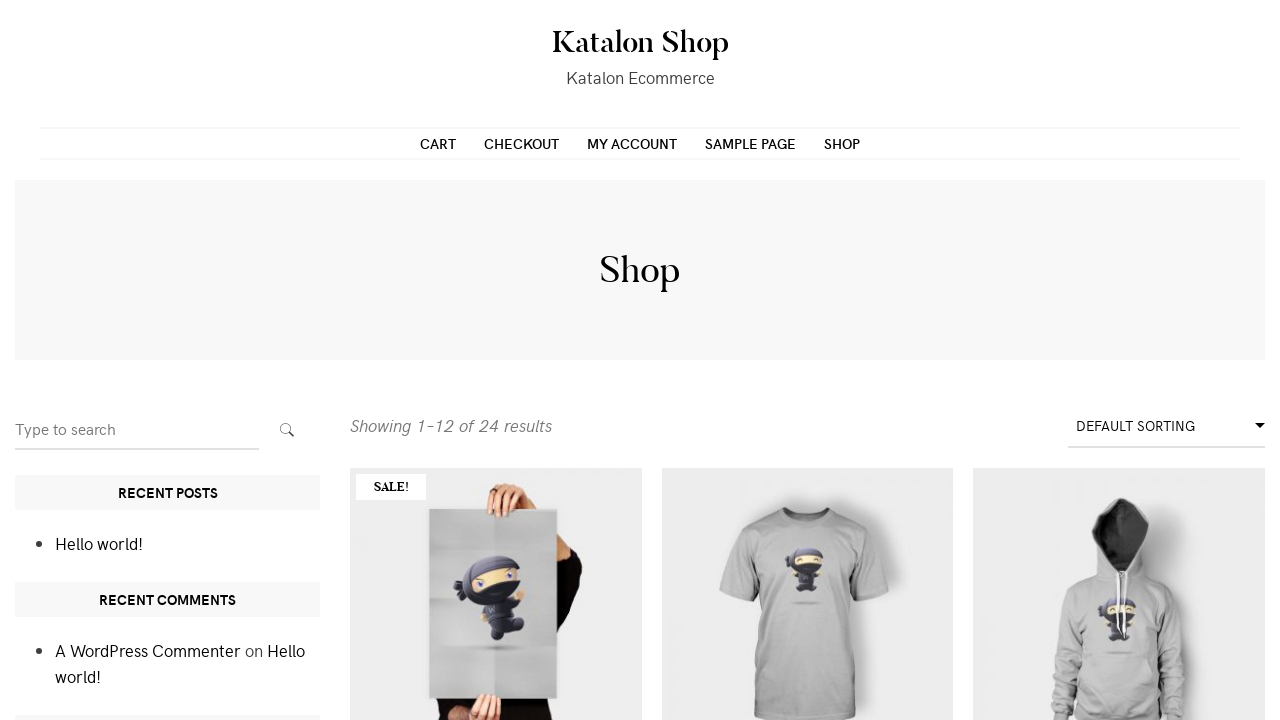

Hovered over product 1 to reveal add-to-cart button at (496, 700) on xpath=//ul[contains(@class,'products columns-3')]//li//div//a[2] >> nth=0
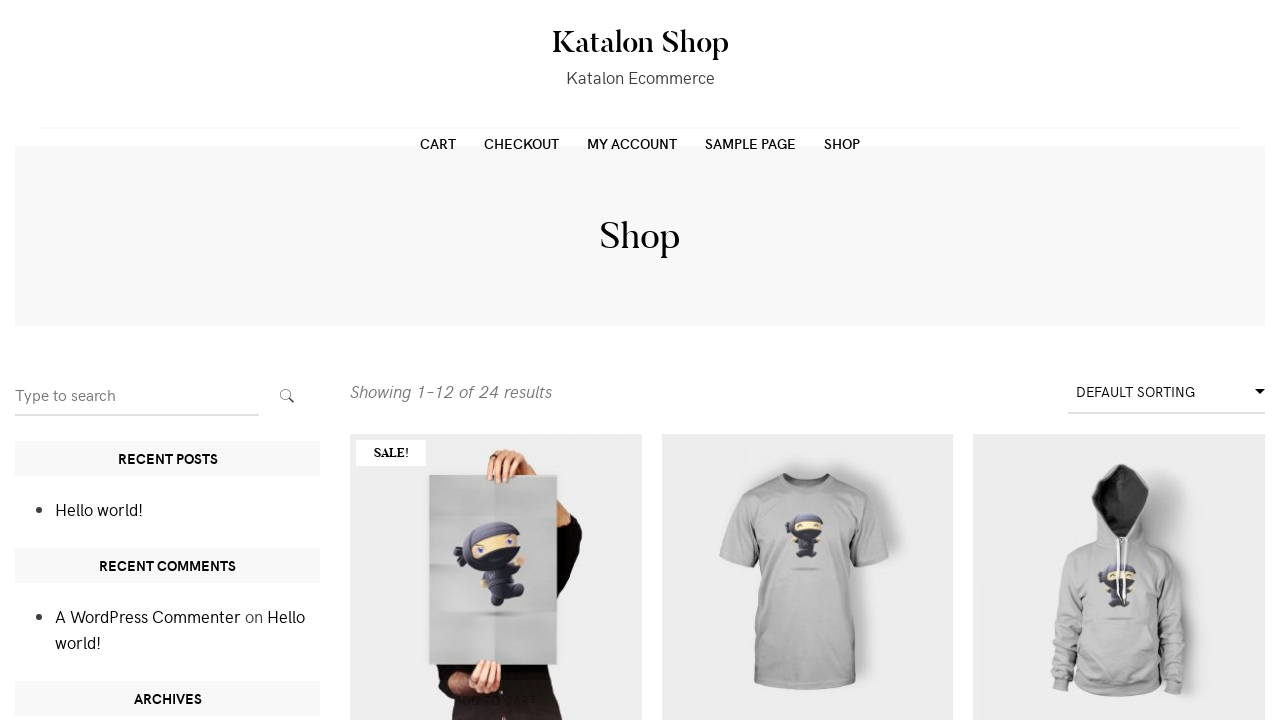

Waited for button to become fully visible
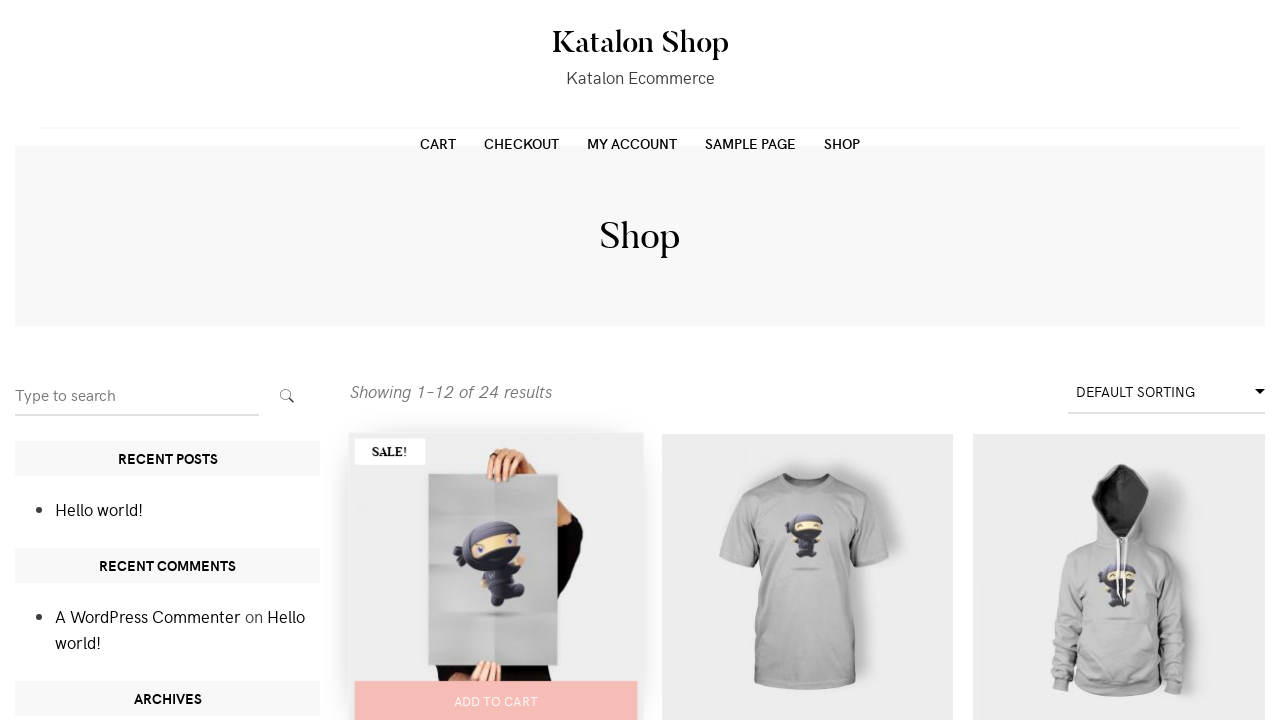

Clicked add-to-cart button for product 1 at (496, 700) on xpath=//ul[contains(@class,'products columns-3')]//li//div//a[2] >> nth=0
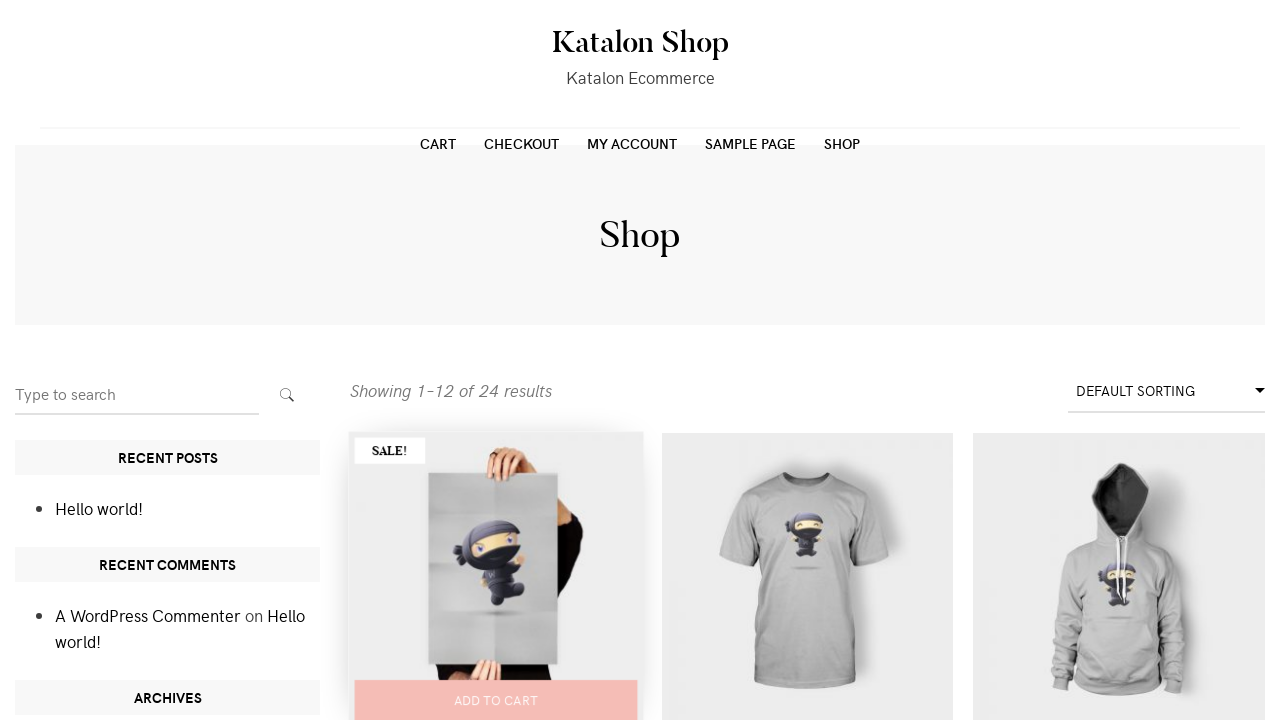

Waited for product 1 to be added to cart
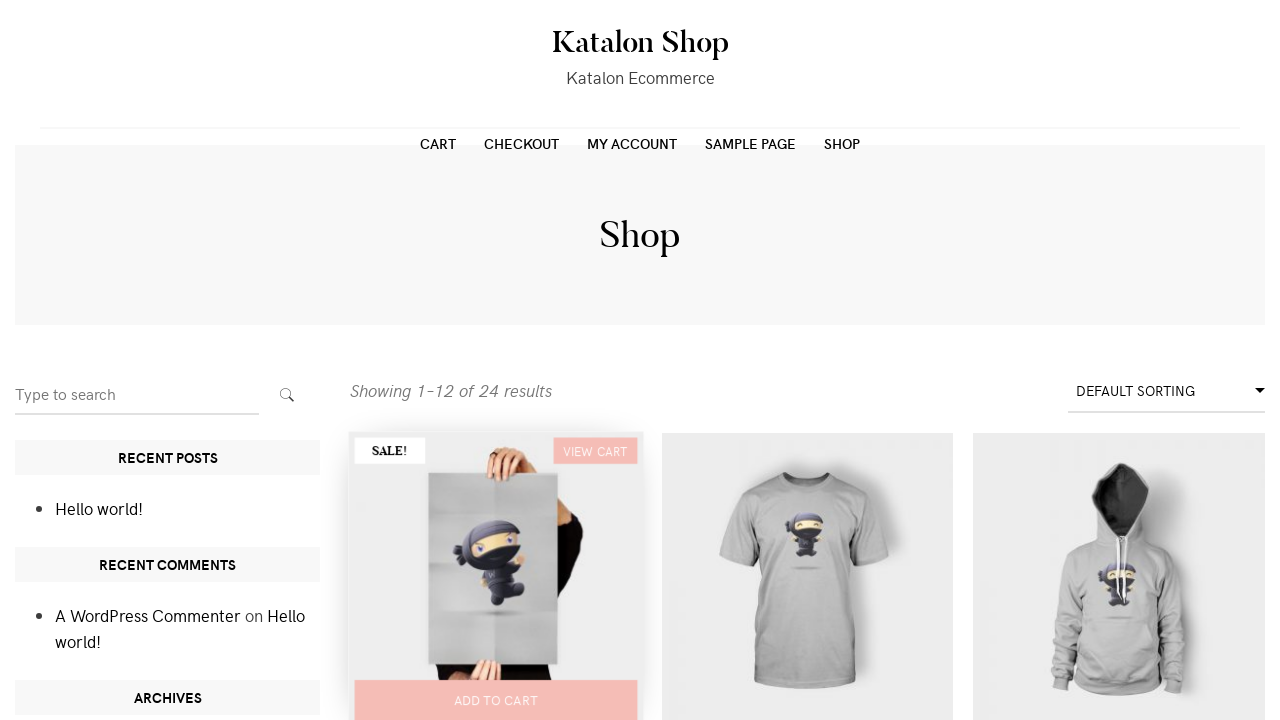

Hovered over product 2 to reveal add-to-cart button at (807, 699) on xpath=//ul[contains(@class,'products columns-3')]//li//div//a[2] >> nth=1
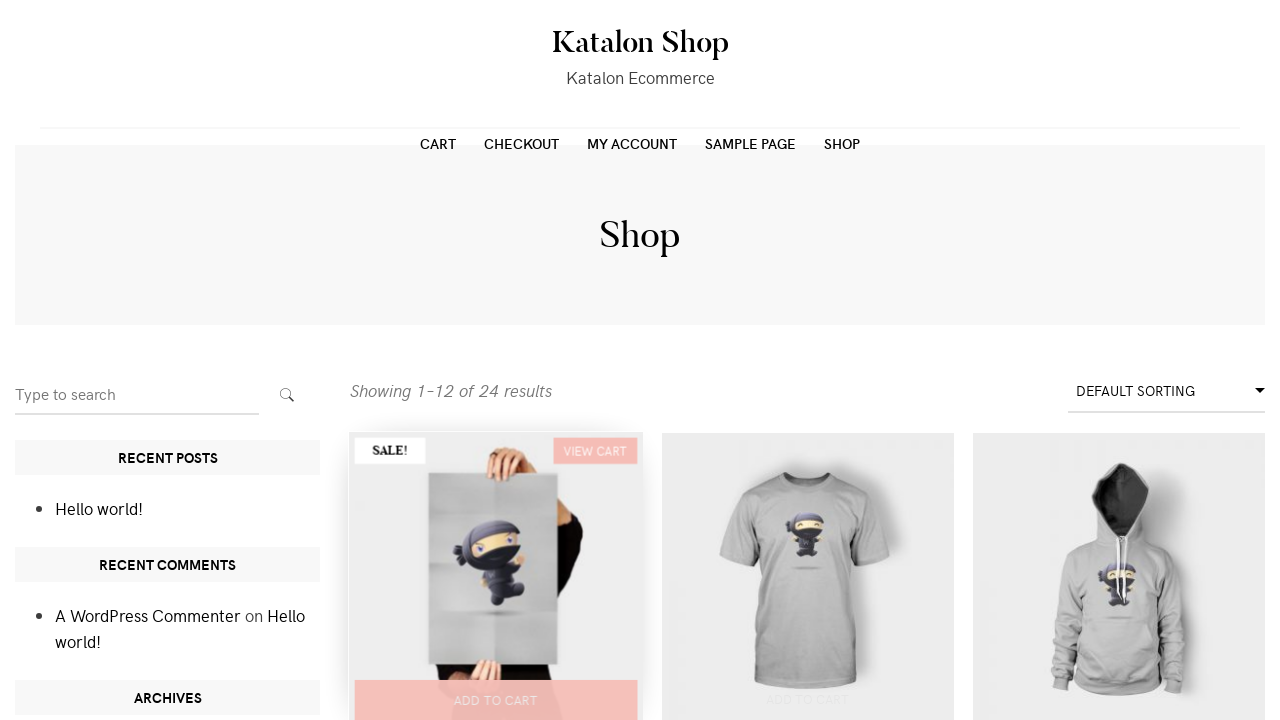

Waited for button to become fully visible
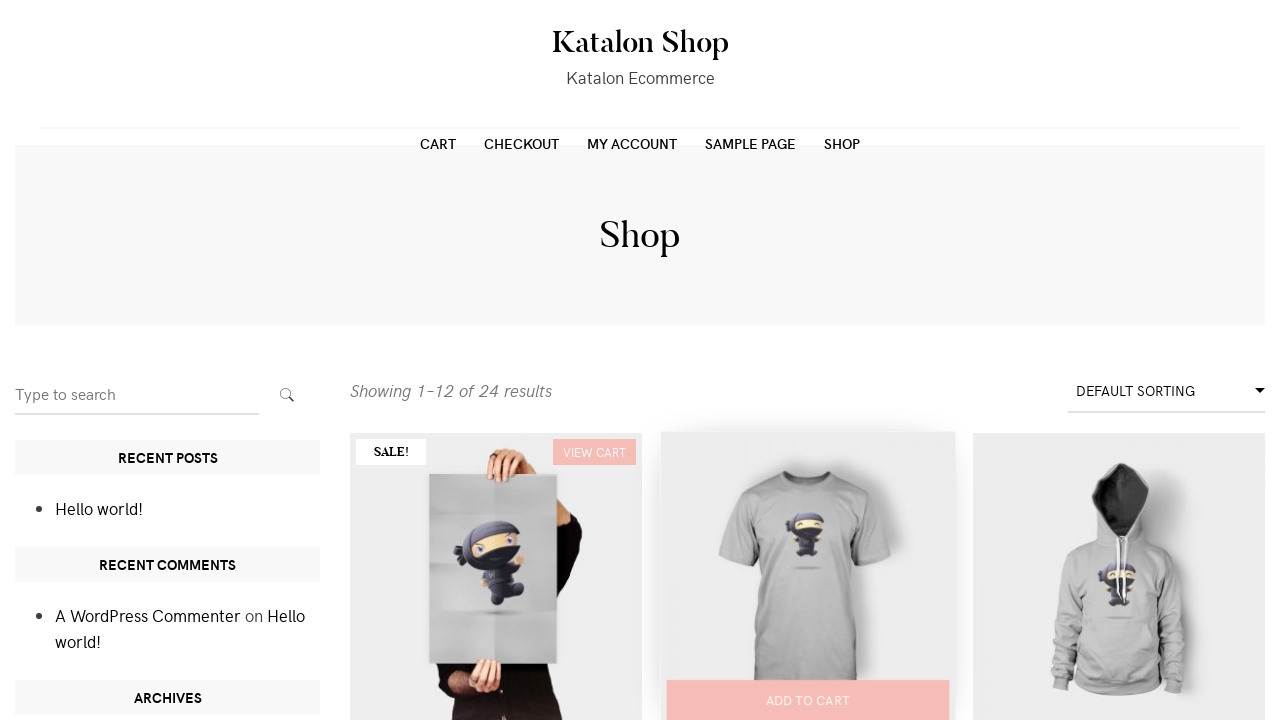

Clicked add-to-cart button for product 2 at (807, 700) on xpath=//ul[contains(@class,'products columns-3')]//li//div//a[2] >> nth=1
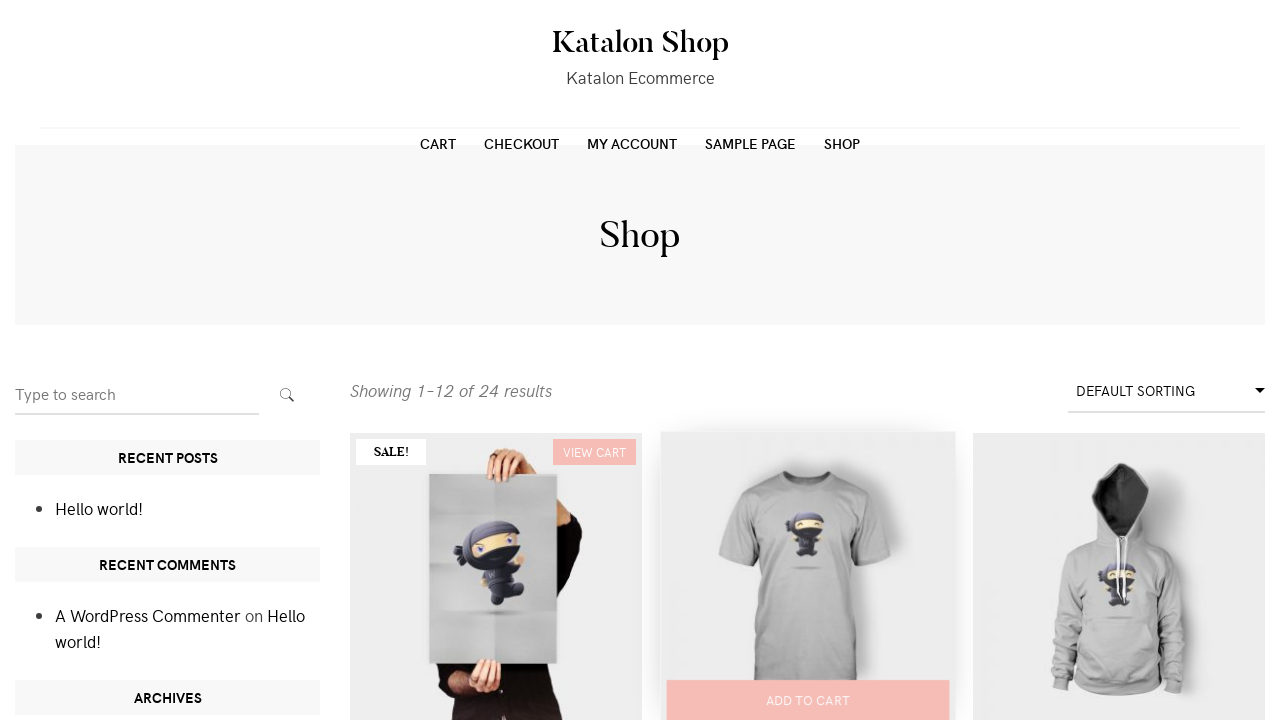

Waited for product 2 to be added to cart
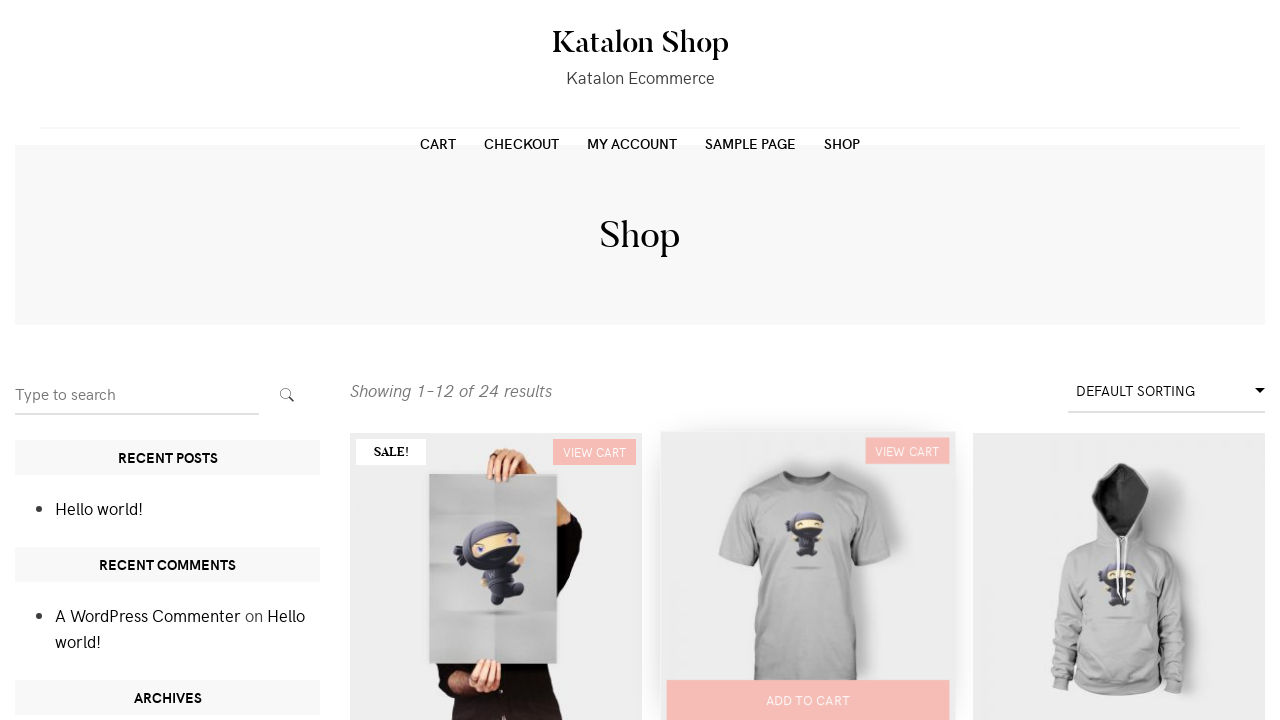

Hovered over product 3 to reveal add-to-cart button at (1119, 699) on xpath=//ul[contains(@class,'products columns-3')]//li//div//a[2] >> nth=2
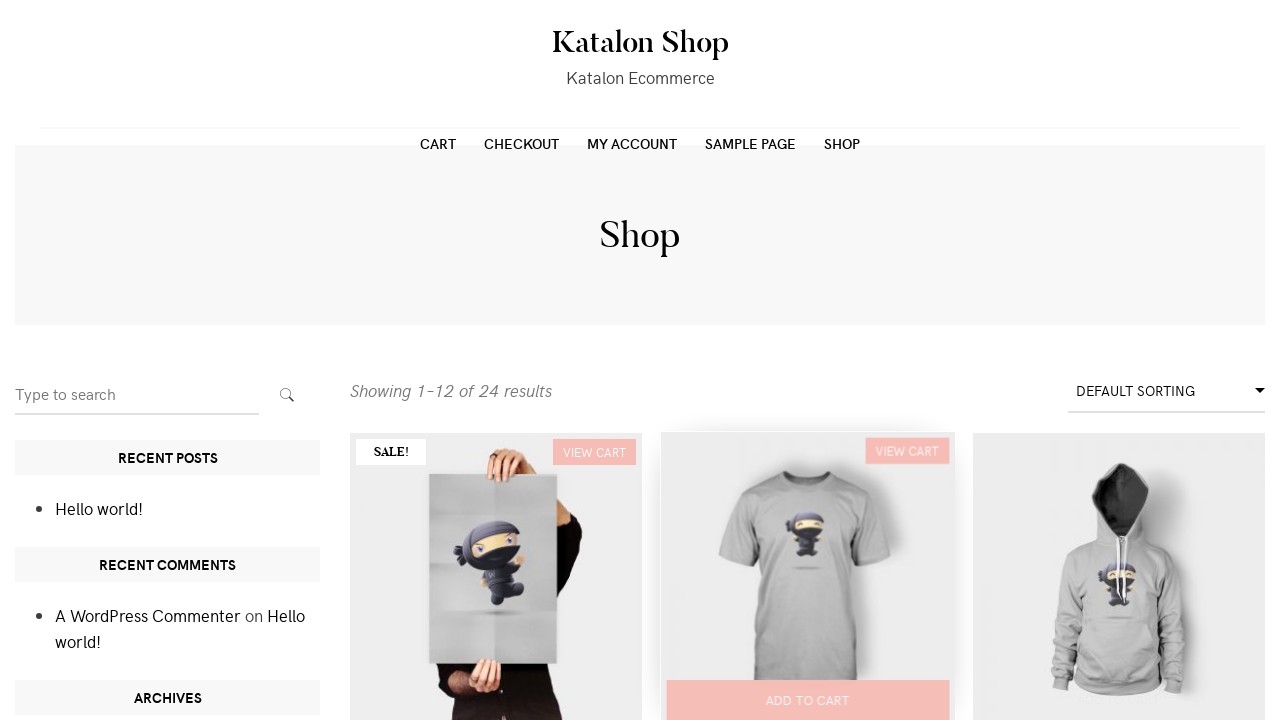

Waited for button to become fully visible
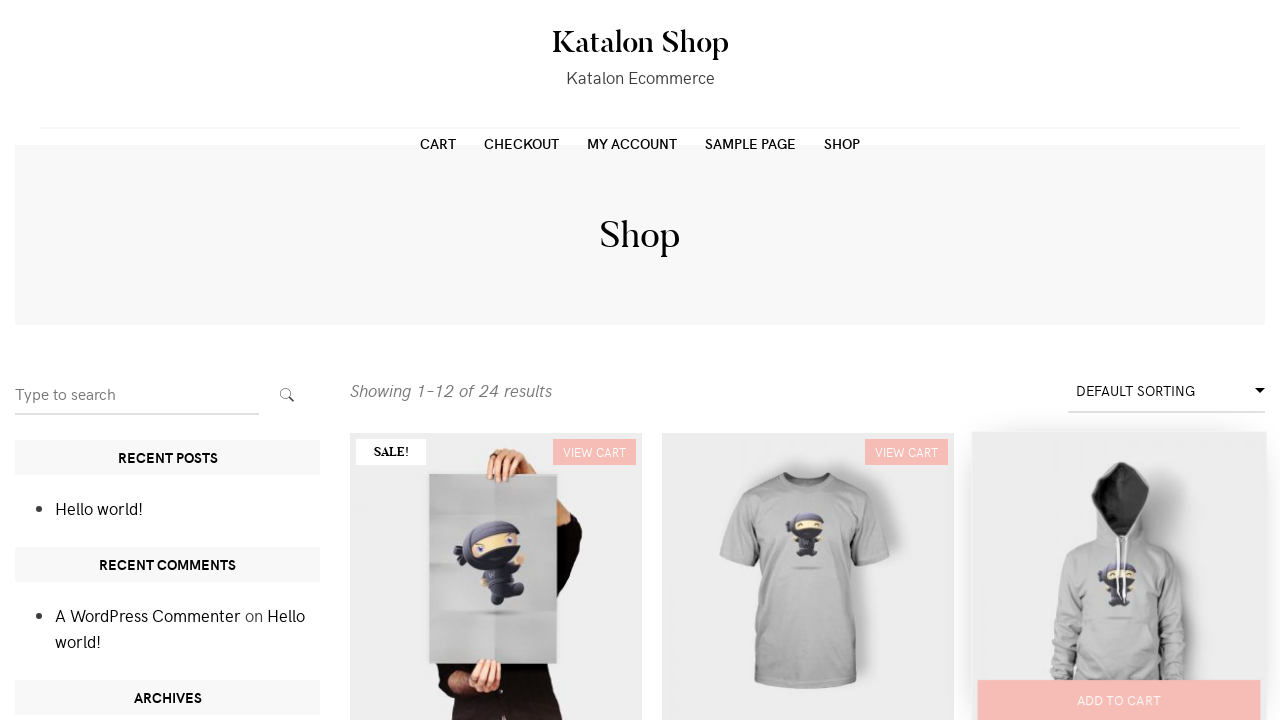

Clicked add-to-cart button for product 3 at (1119, 700) on xpath=//ul[contains(@class,'products columns-3')]//li//div//a[2] >> nth=2
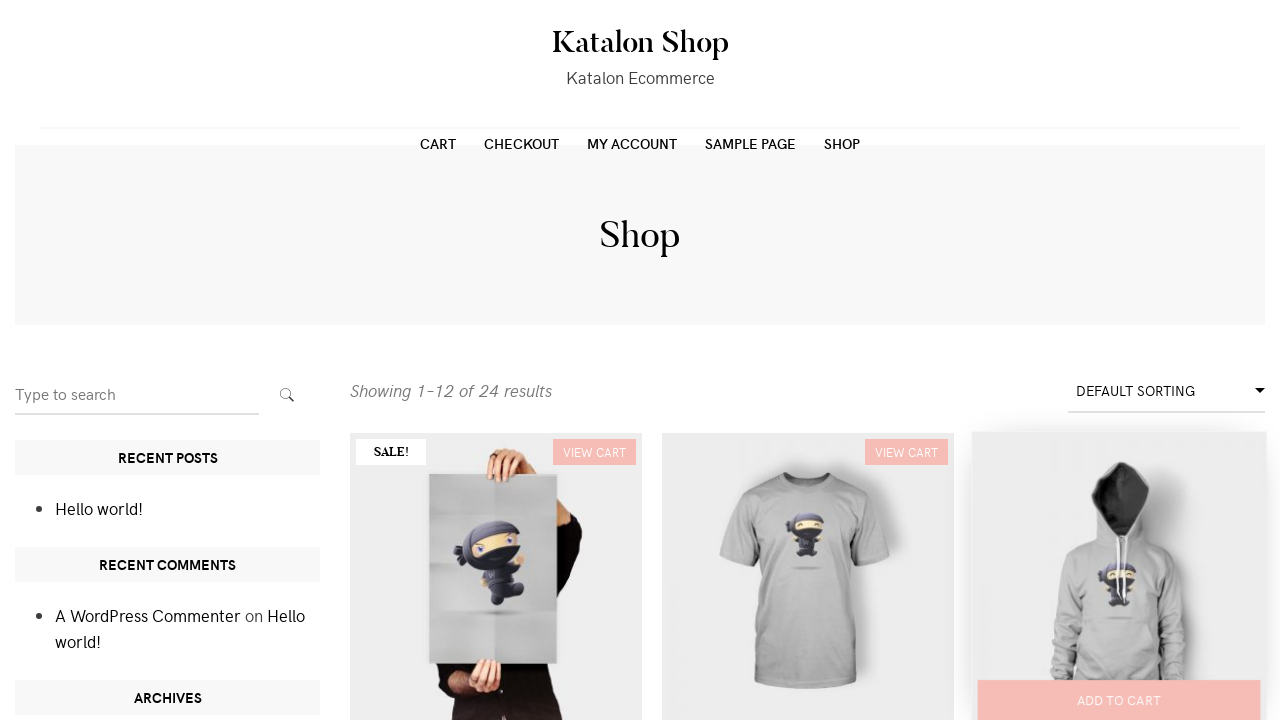

Waited for product 3 to be added to cart
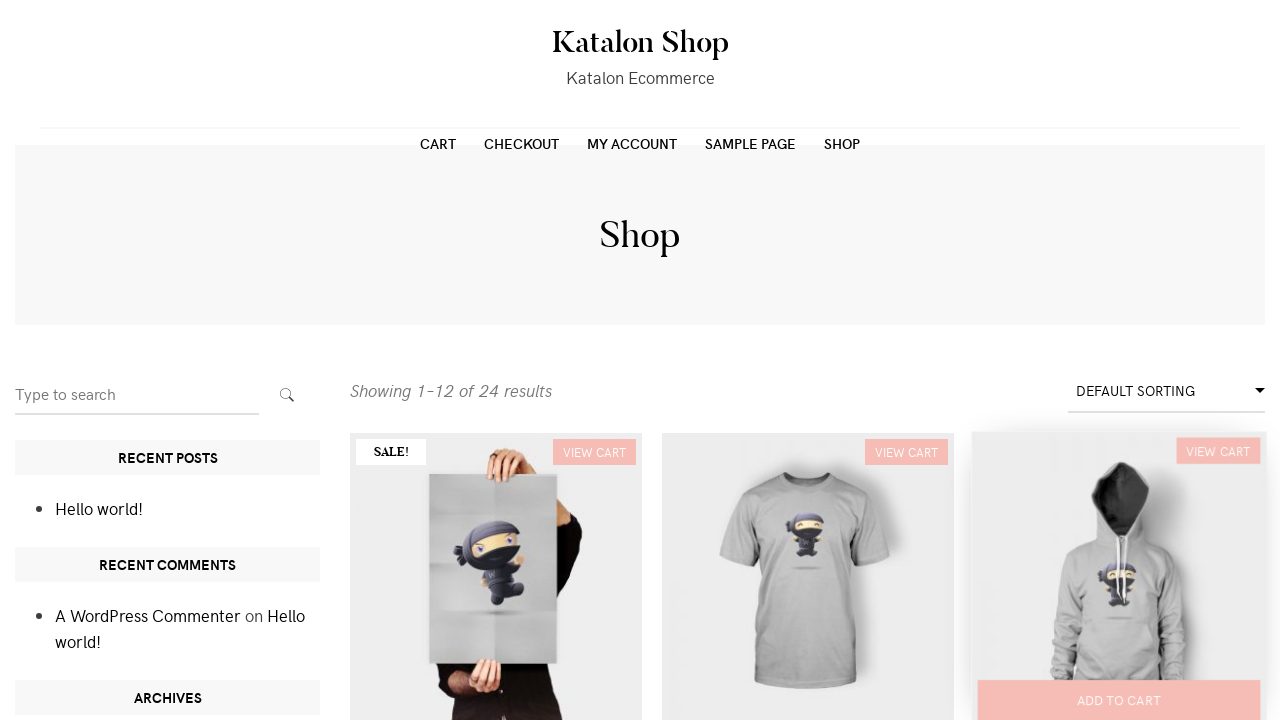

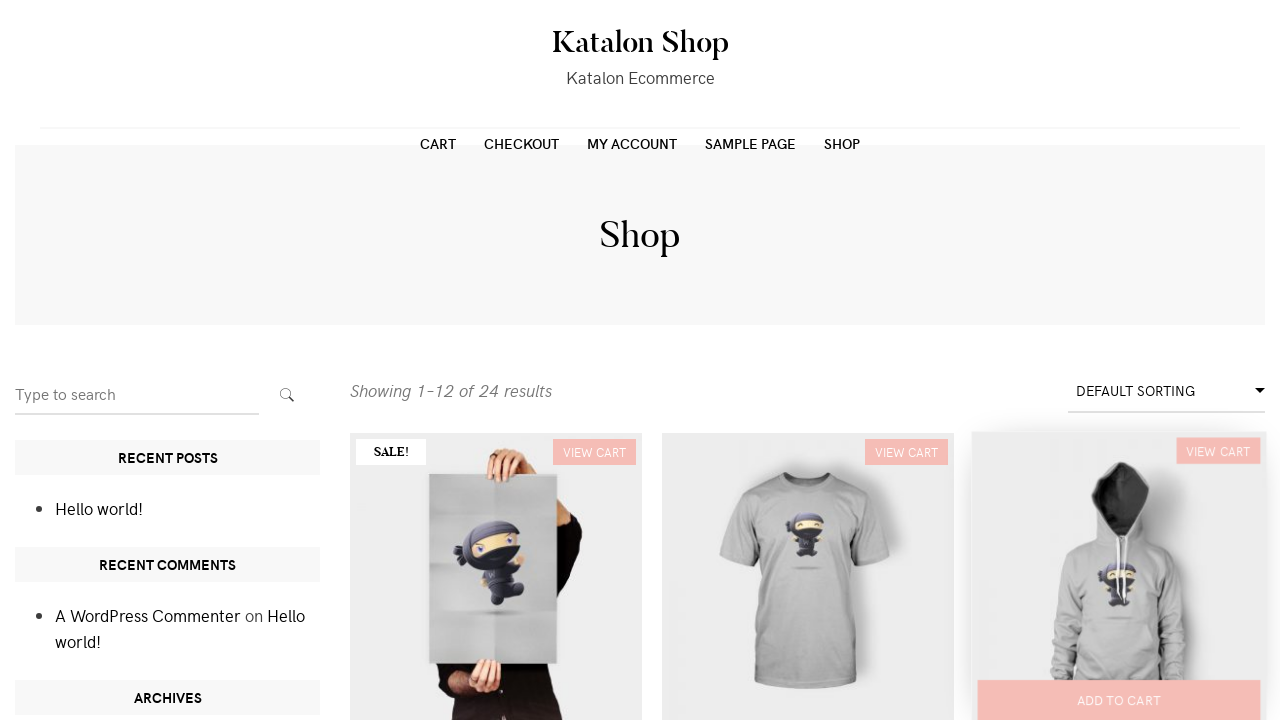